Tests clearing the complete state of all items by checking then unchecking toggle all

Starting URL: https://demo.playwright.dev/todomvc

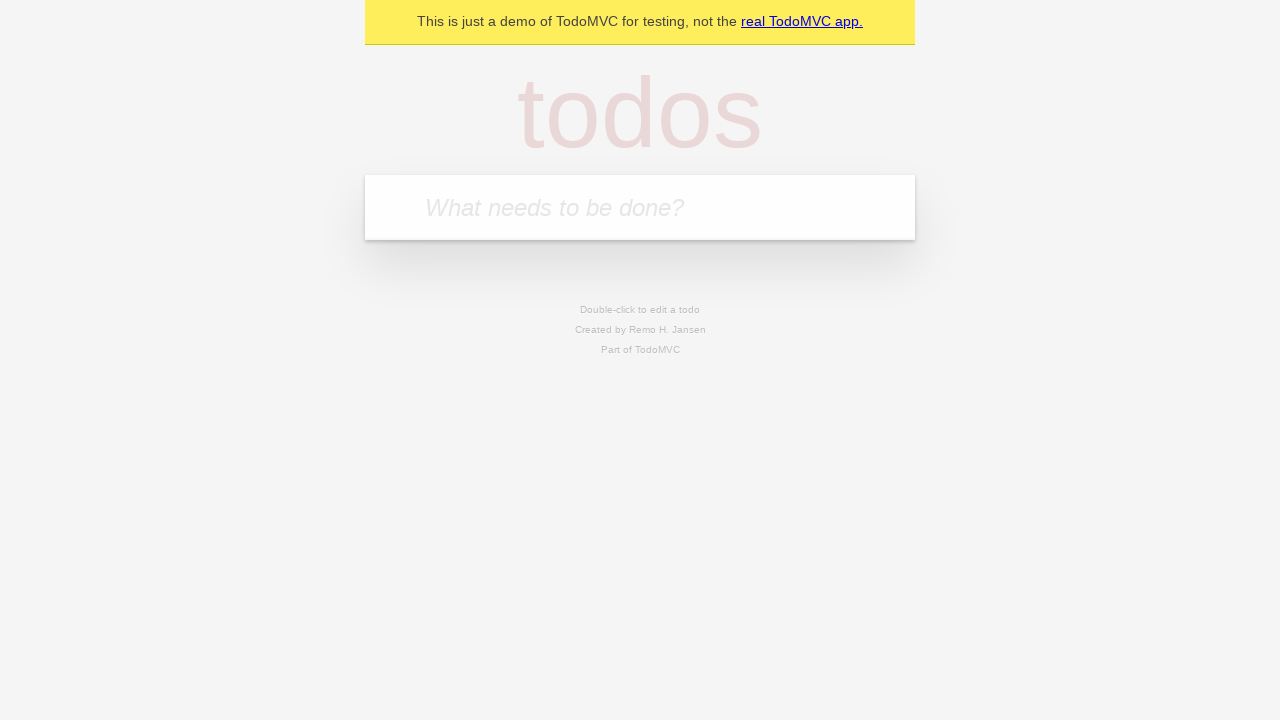

Filled todo input with 'buy some cheese' on internal:attr=[placeholder="What needs to be done?"i]
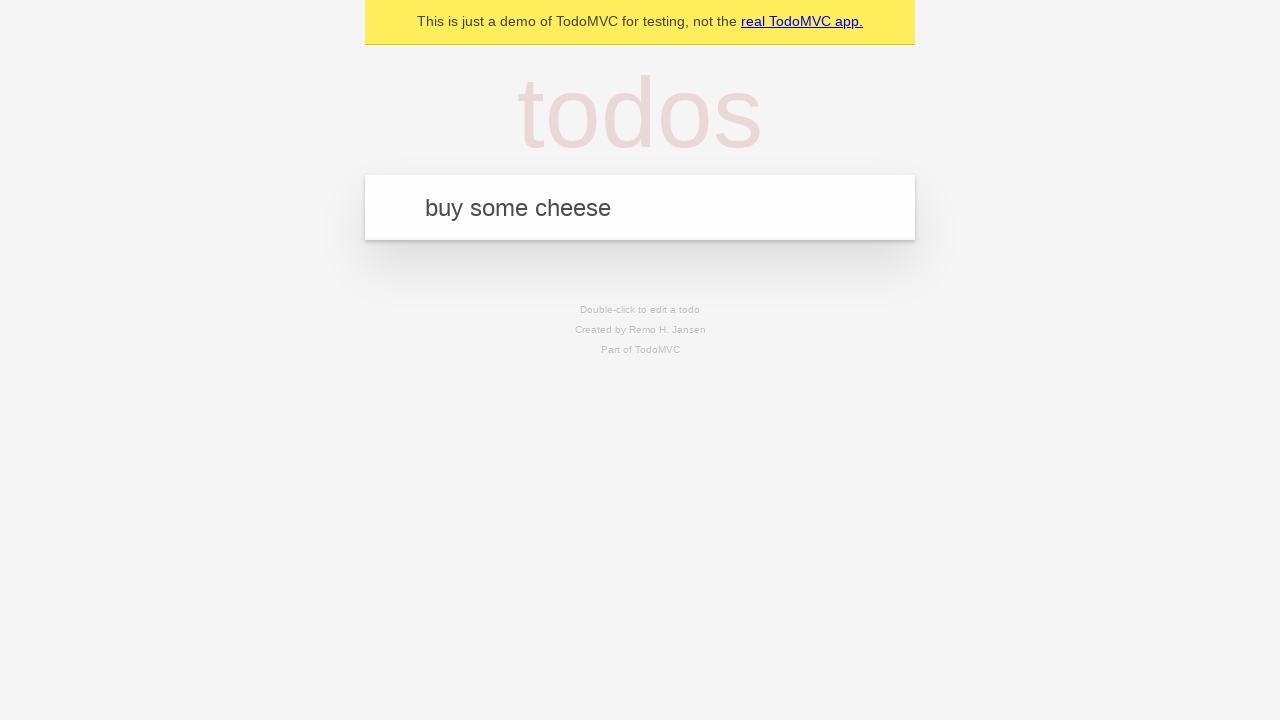

Pressed Enter to add first todo on internal:attr=[placeholder="What needs to be done?"i]
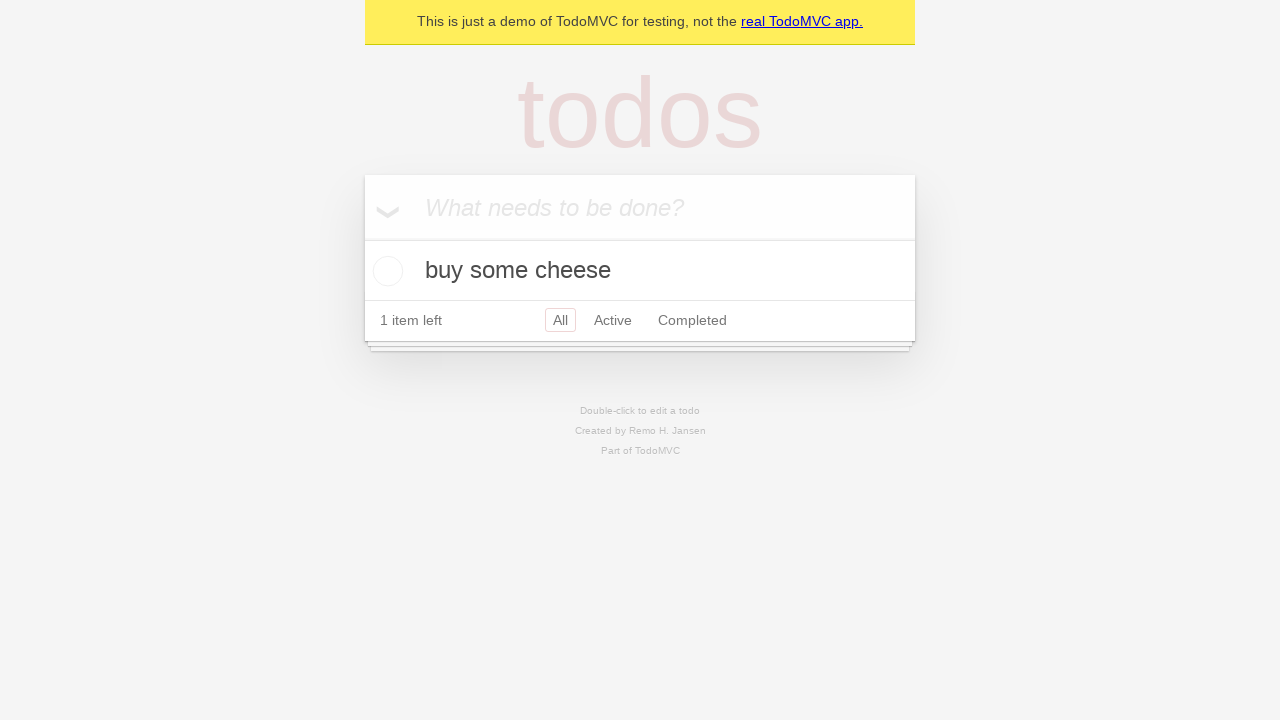

Filled todo input with 'feed the cat' on internal:attr=[placeholder="What needs to be done?"i]
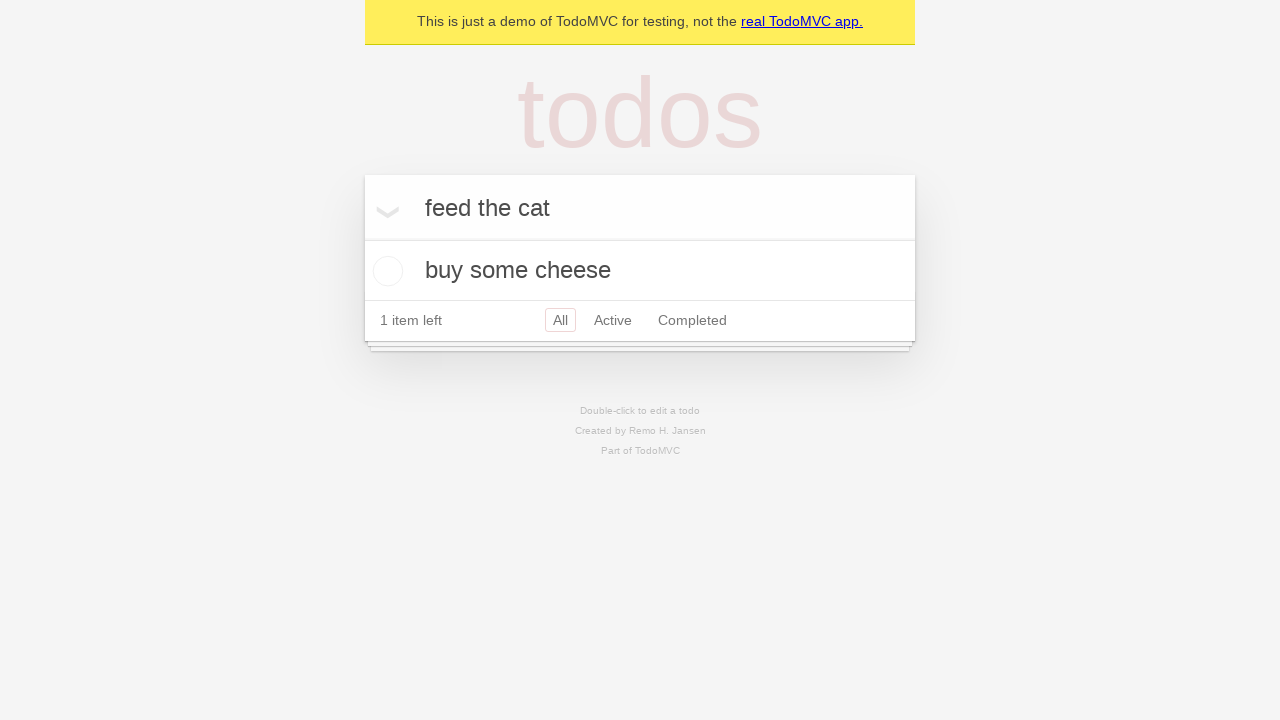

Pressed Enter to add second todo on internal:attr=[placeholder="What needs to be done?"i]
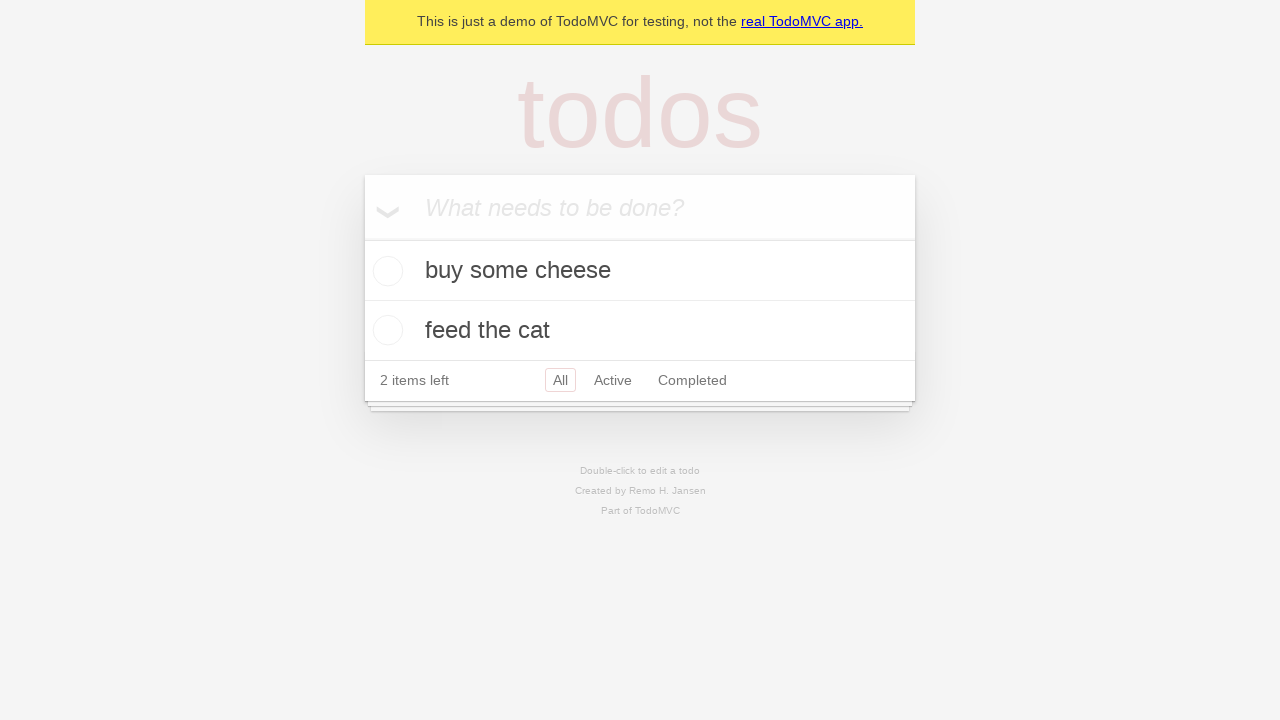

Filled todo input with 'book a doctors appointment' on internal:attr=[placeholder="What needs to be done?"i]
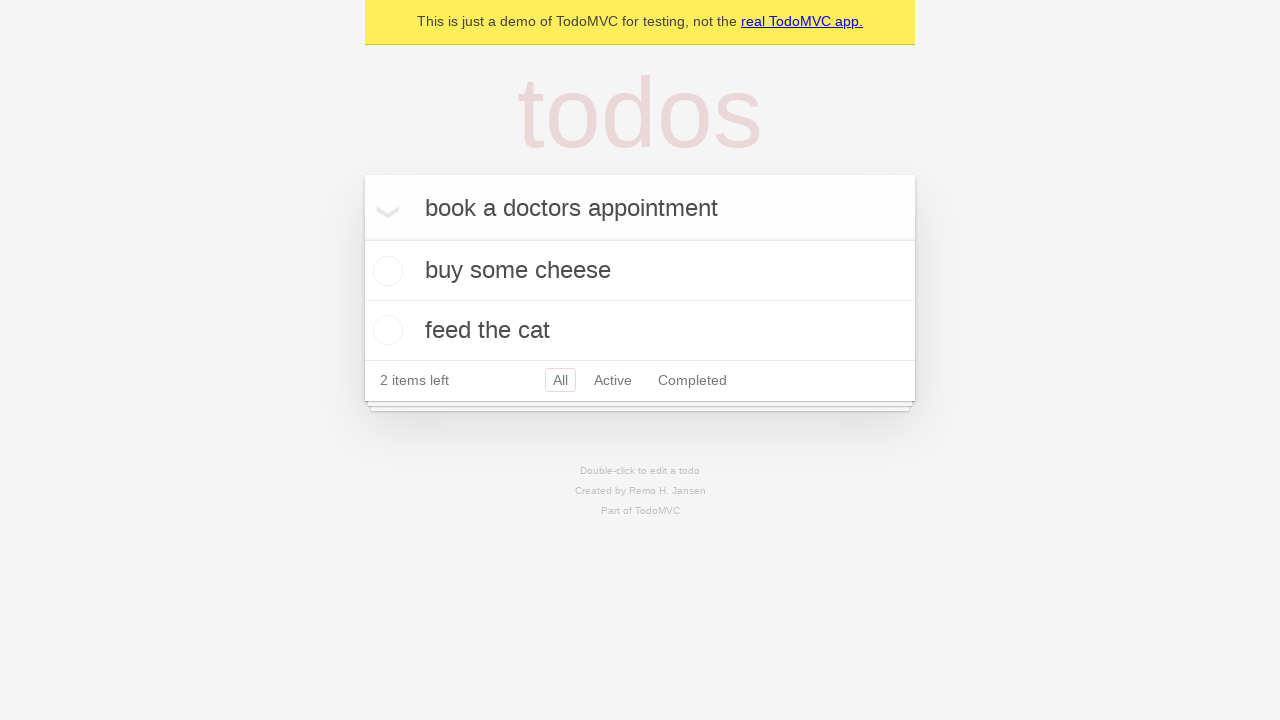

Pressed Enter to add third todo on internal:attr=[placeholder="What needs to be done?"i]
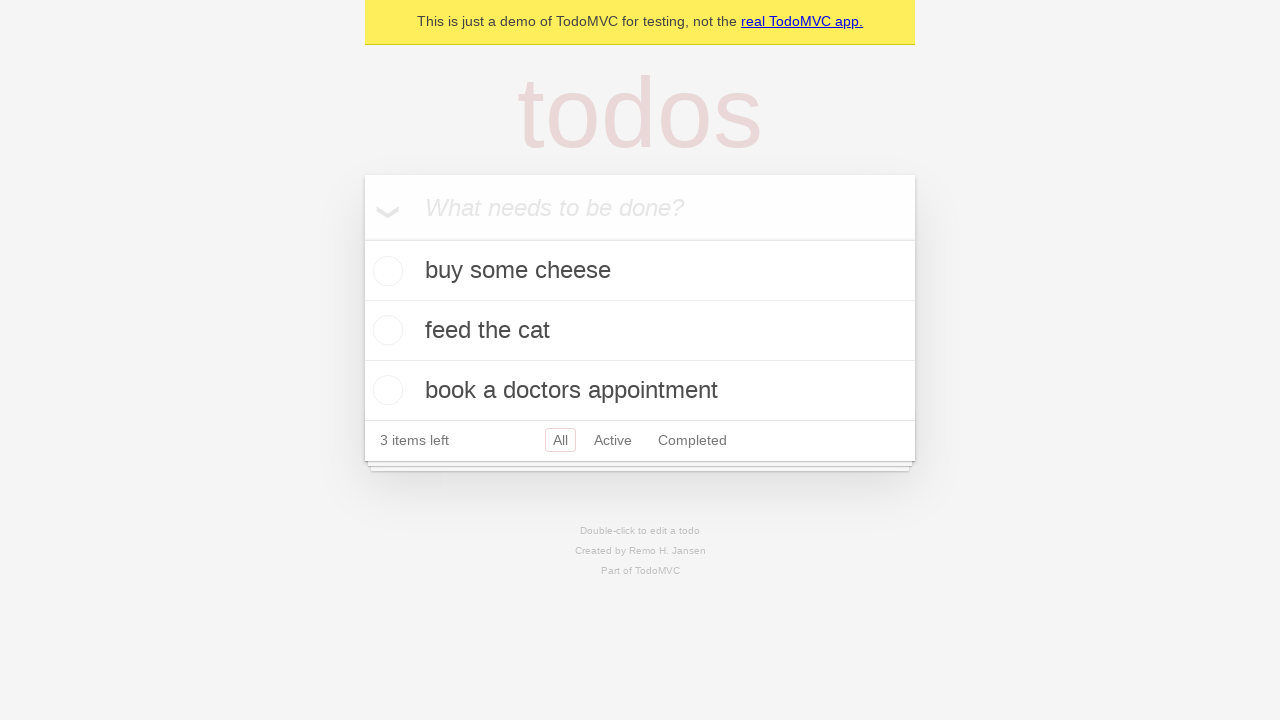

Clicked toggle all checkbox to mark all todos as complete at (362, 238) on internal:label="Mark all as complete"i
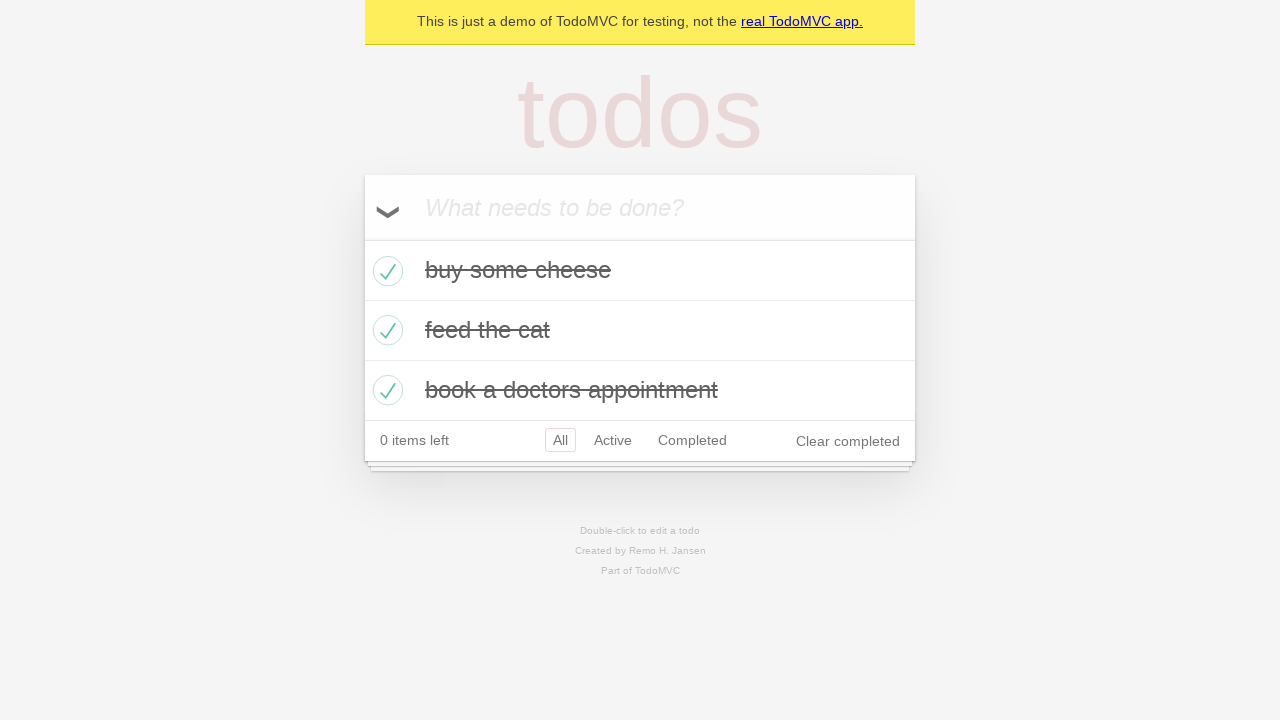

Clicked toggle all checkbox to uncheck all todos and clear complete state at (362, 238) on internal:label="Mark all as complete"i
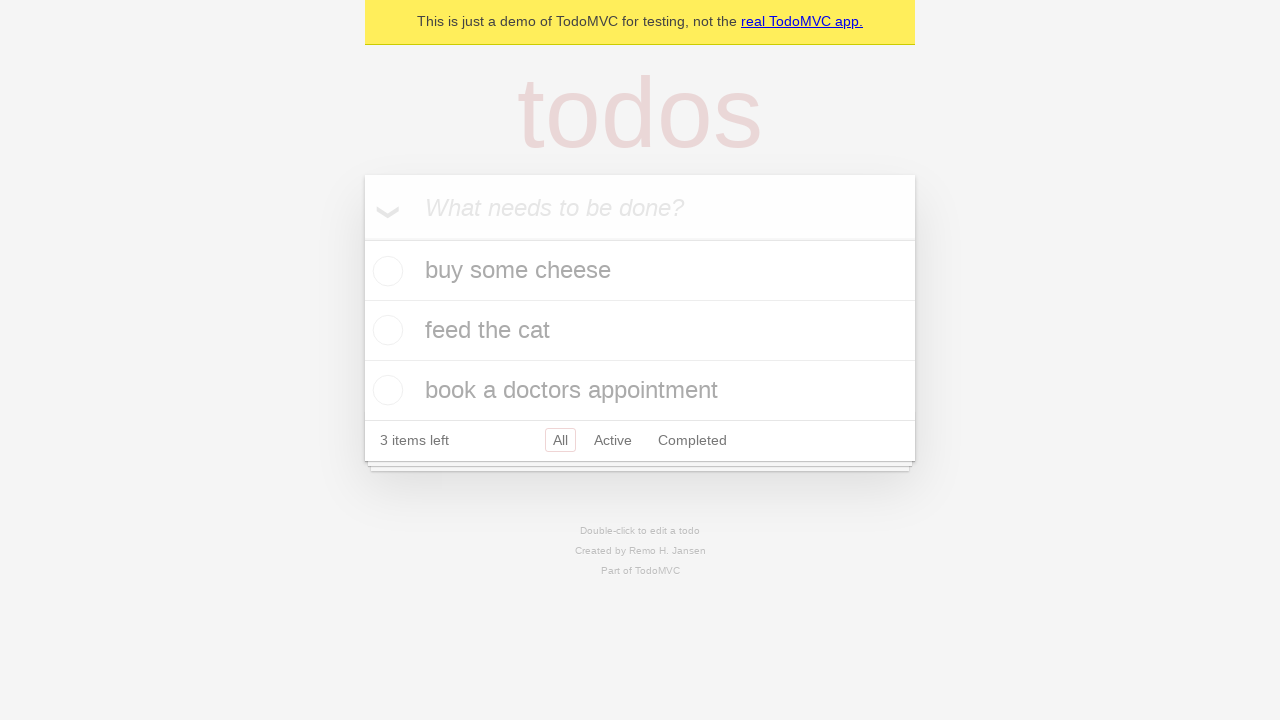

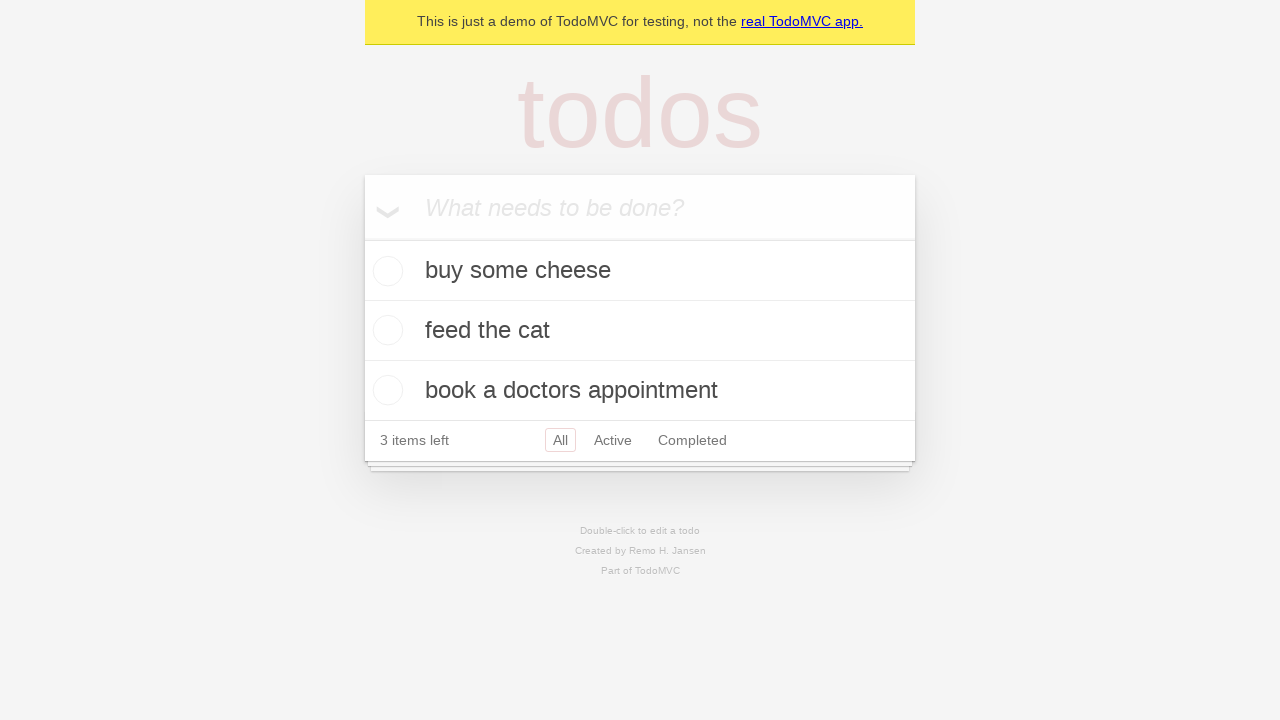